Tests that clicking Clear completed removes completed items from the list

Starting URL: https://demo.playwright.dev/todomvc

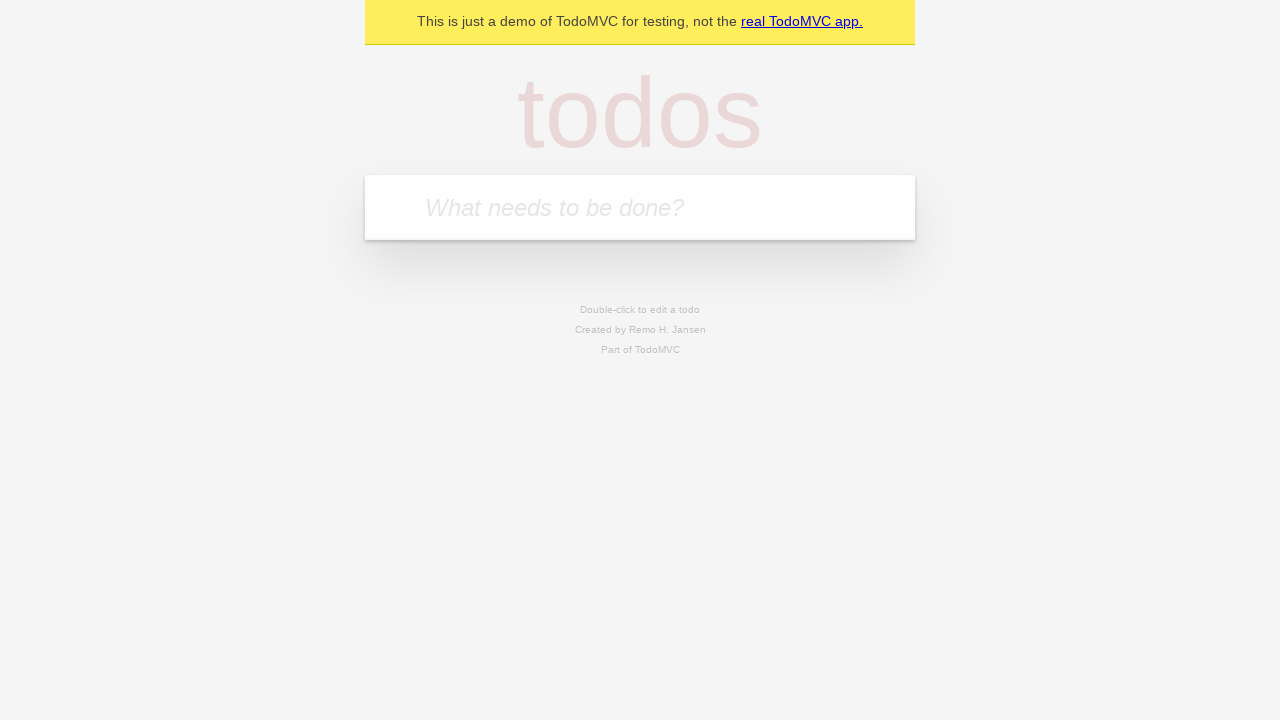

Filled input field with first todo item 'buy some cheese' on internal:attr=[placeholder="What needs to be done?"i]
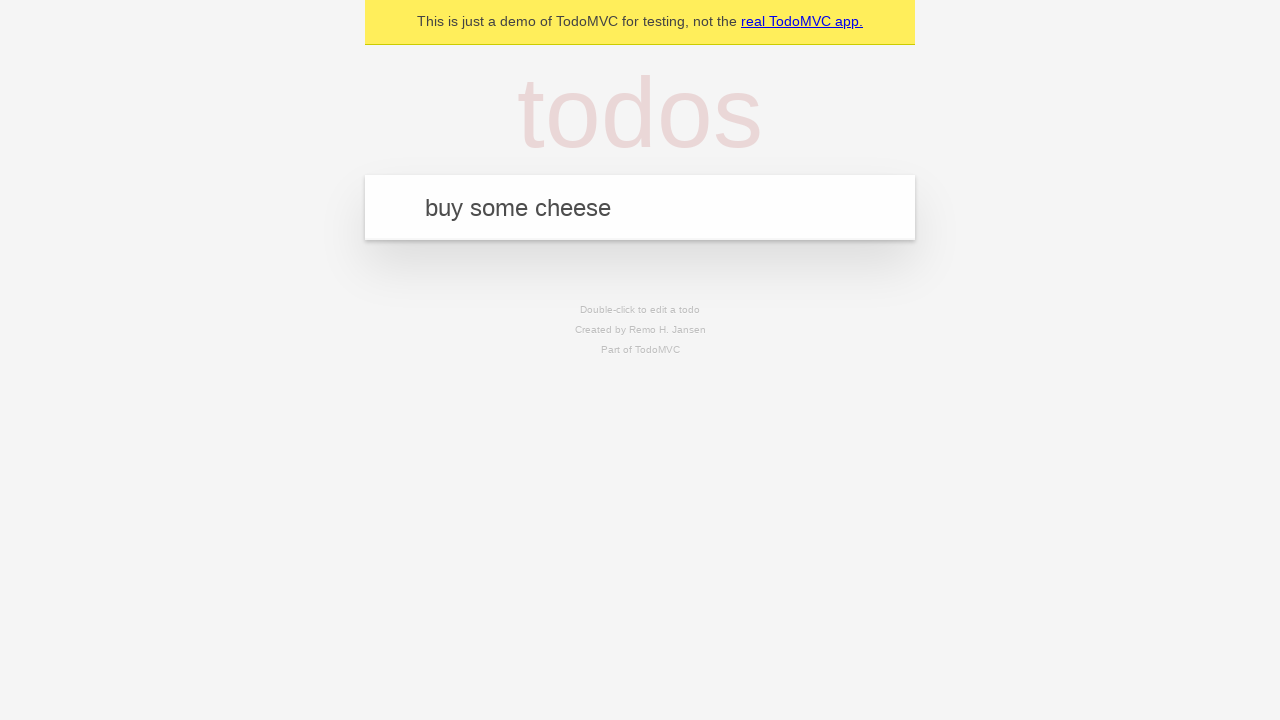

Pressed Enter to add first todo item on internal:attr=[placeholder="What needs to be done?"i]
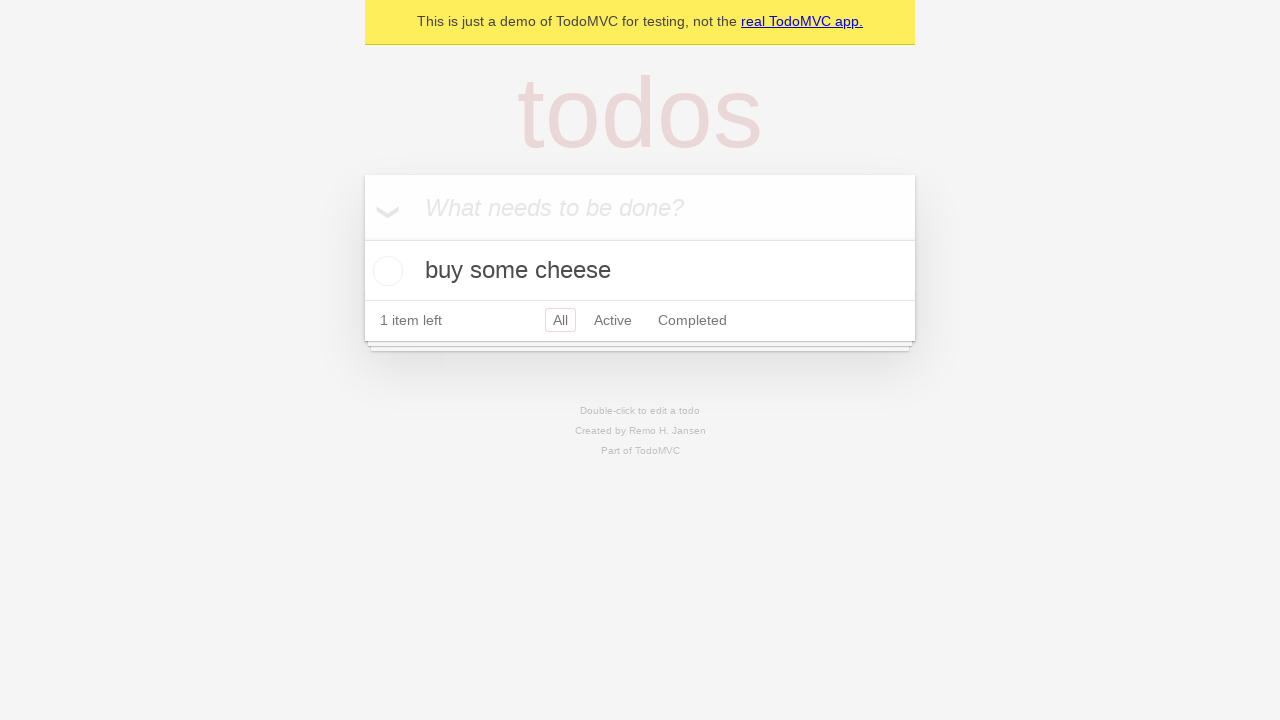

Filled input field with second todo item 'feed the cat' on internal:attr=[placeholder="What needs to be done?"i]
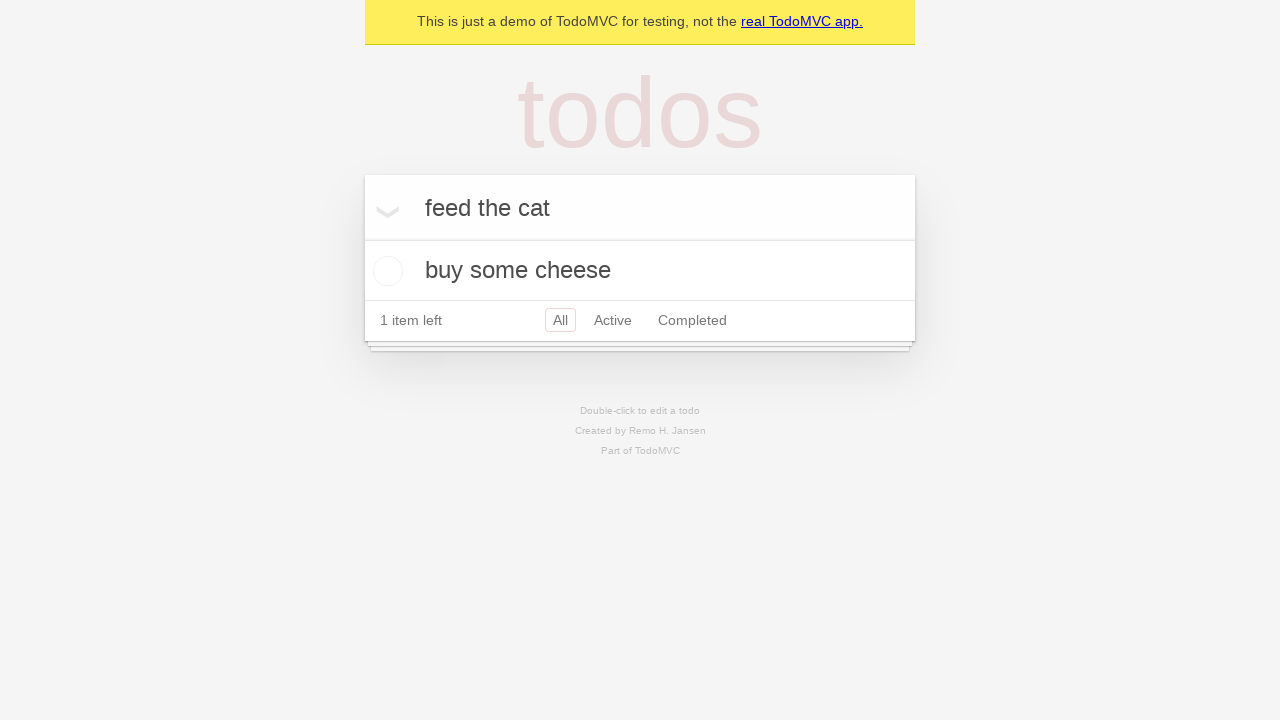

Pressed Enter to add second todo item on internal:attr=[placeholder="What needs to be done?"i]
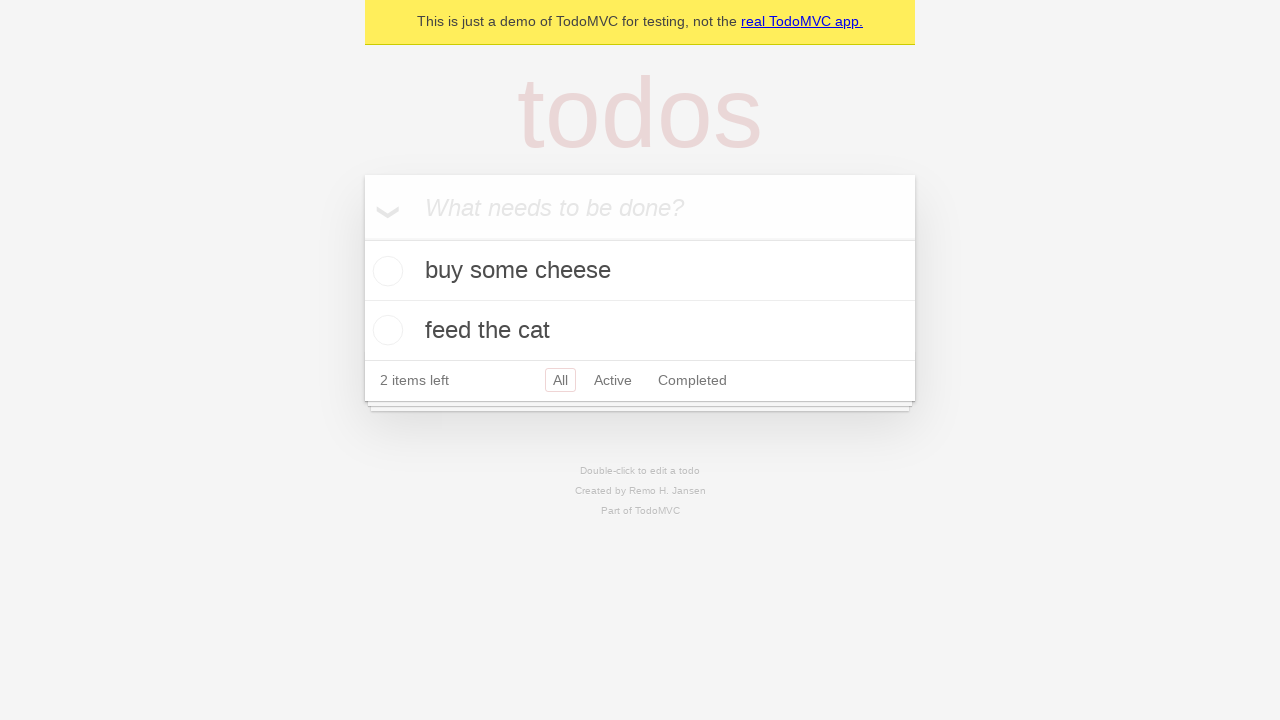

Filled input field with third todo item 'book a doctors appointment' on internal:attr=[placeholder="What needs to be done?"i]
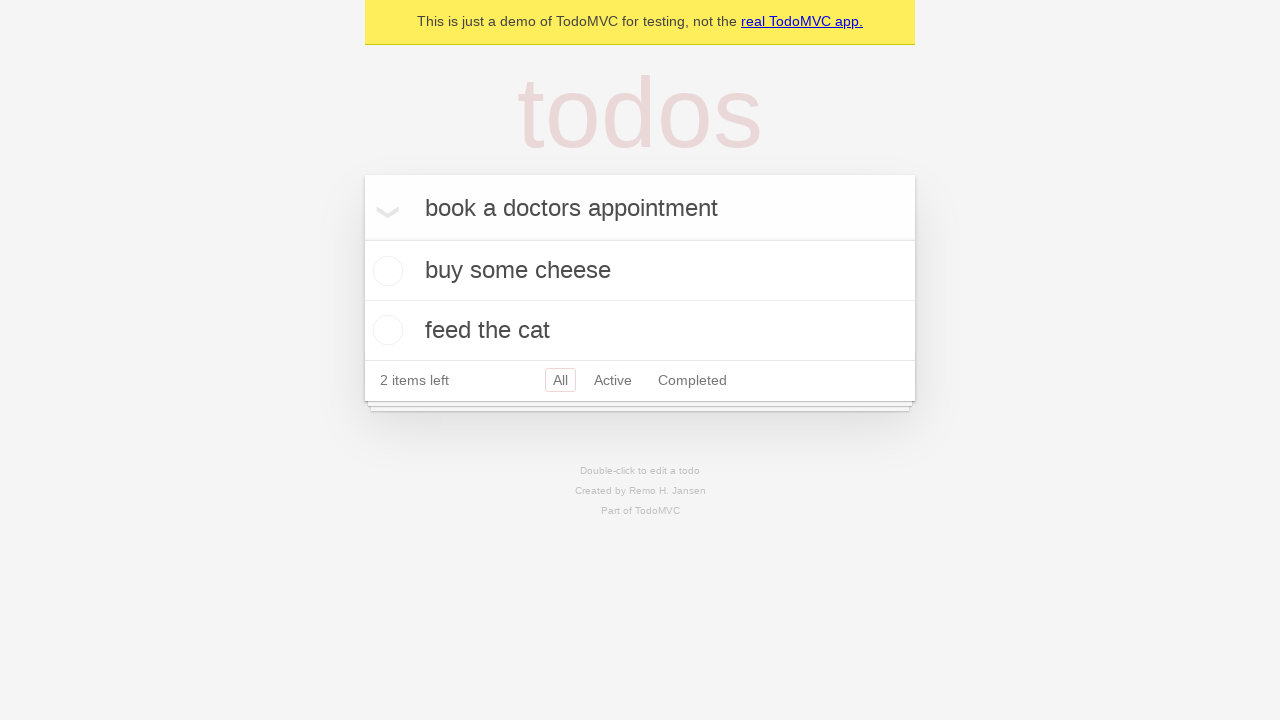

Pressed Enter to add third todo item on internal:attr=[placeholder="What needs to be done?"i]
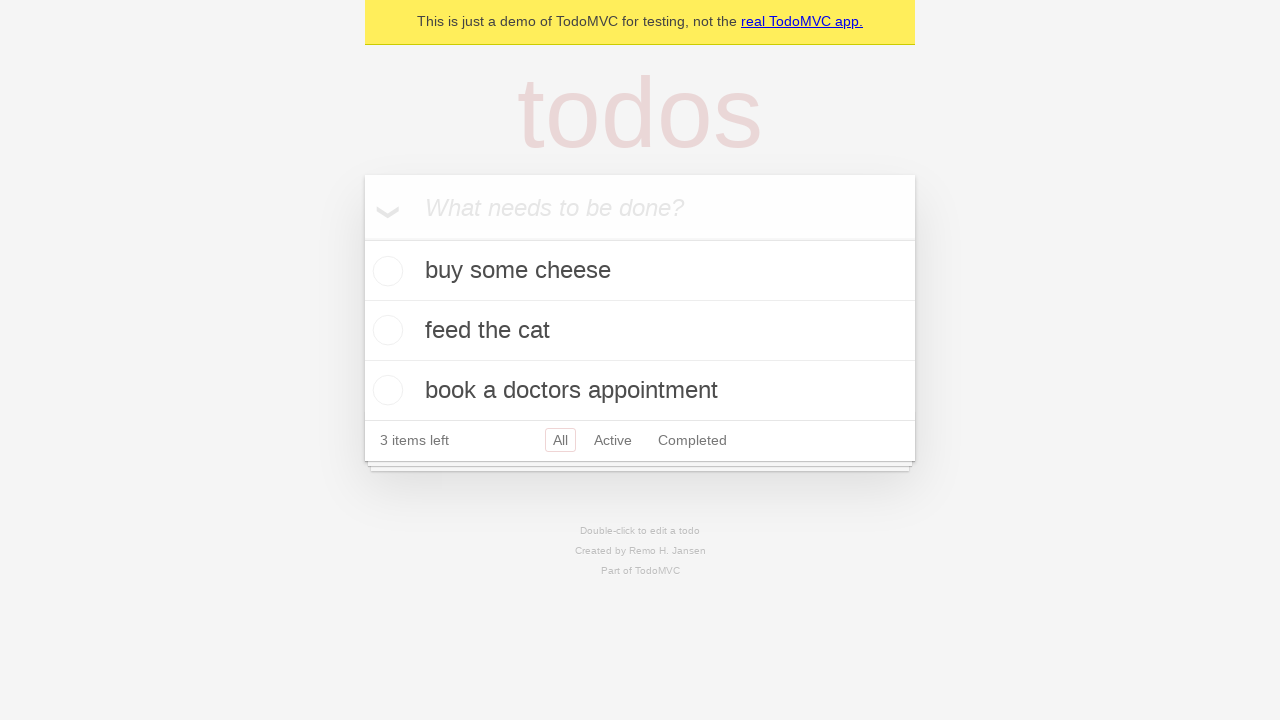

Checked the second todo item to mark it as completed at (385, 330) on internal:testid=[data-testid="todo-item"s] >> nth=1 >> internal:role=checkbox
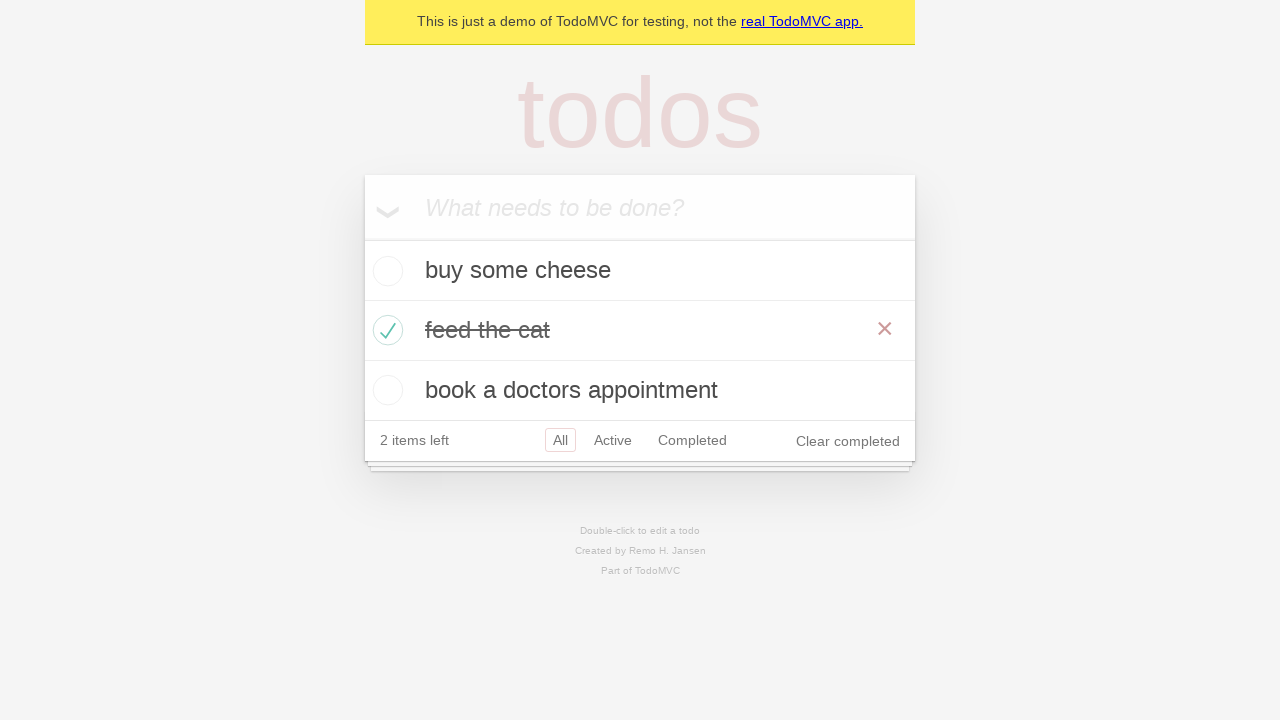

Clicked 'Clear completed' button to remove completed items at (848, 441) on internal:role=button[name="Clear completed"i]
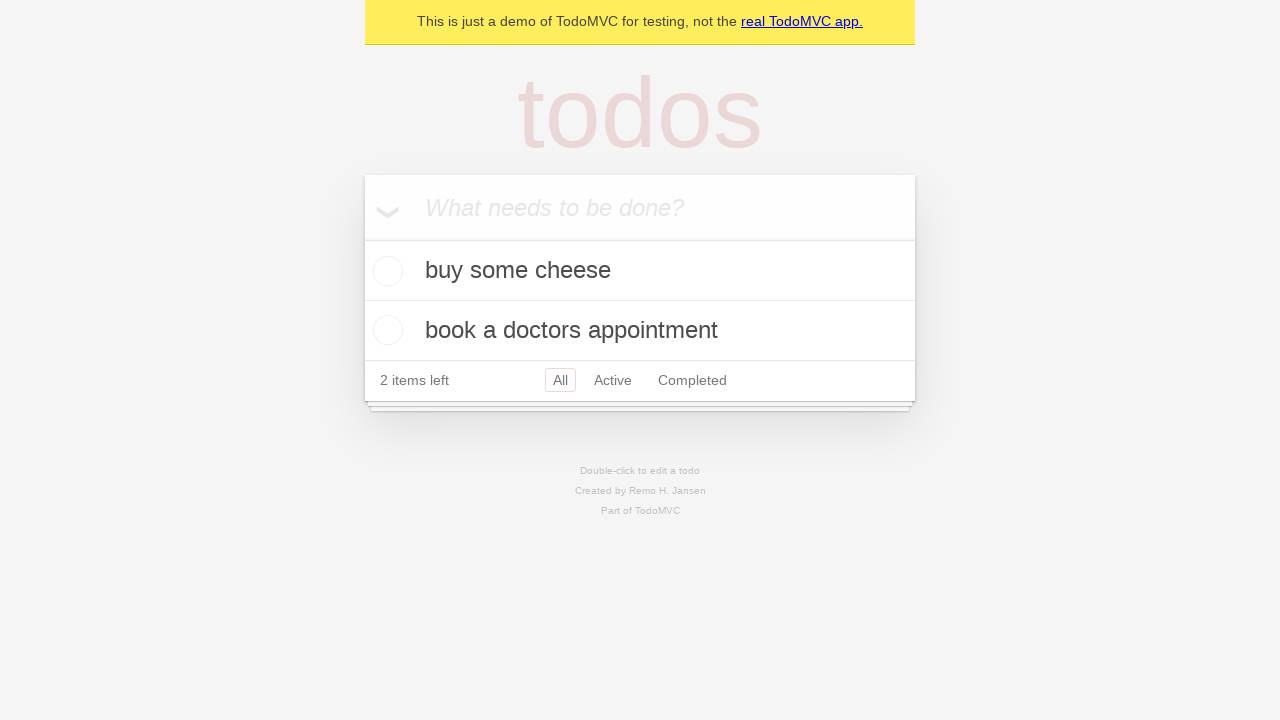

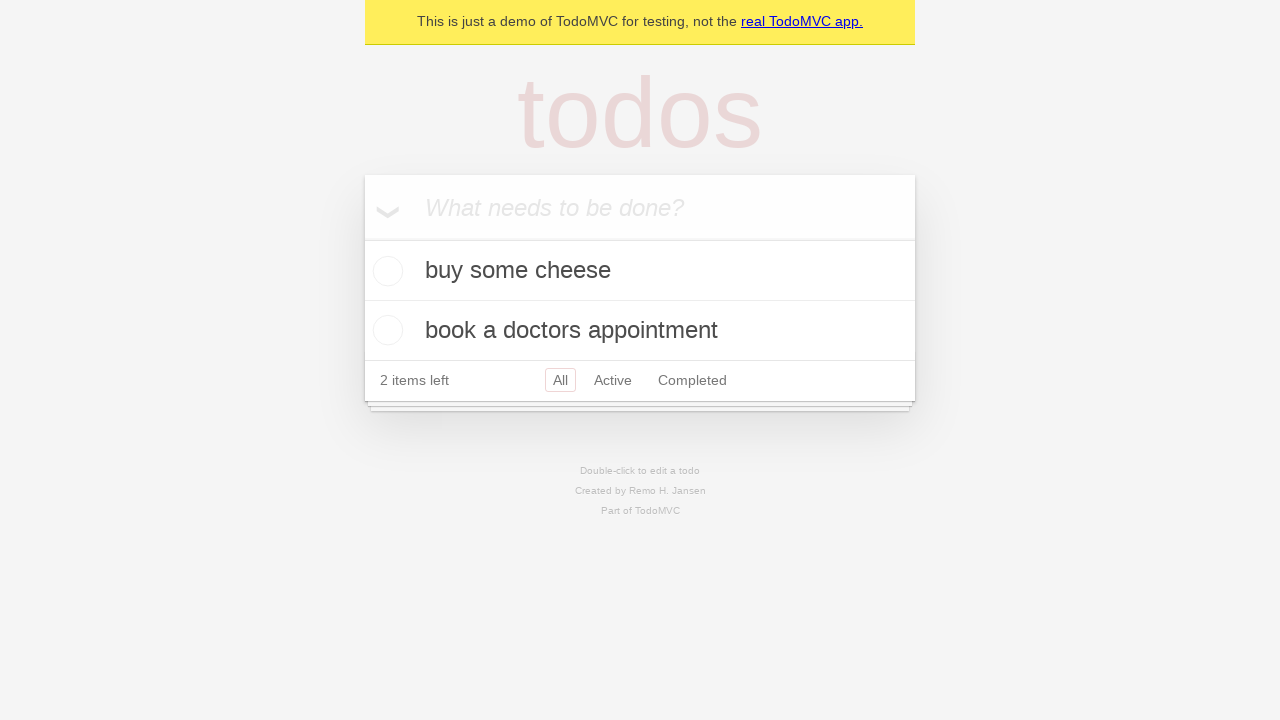